Tests click functionality by clicking on the Current Address textarea field

Starting URL: https://demoqa.com/automation-practice-form

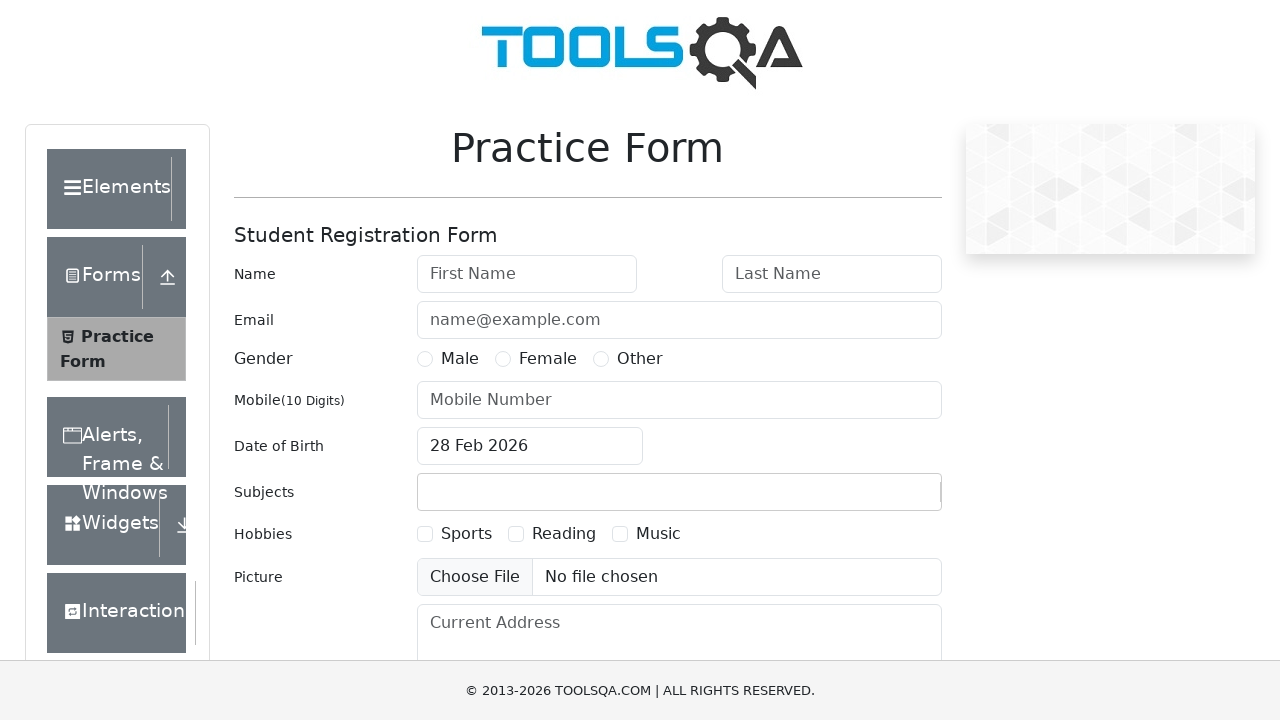

Clicked on Current Address textarea field at (679, 654) on internal:attr=[placeholder="Current Address"i]
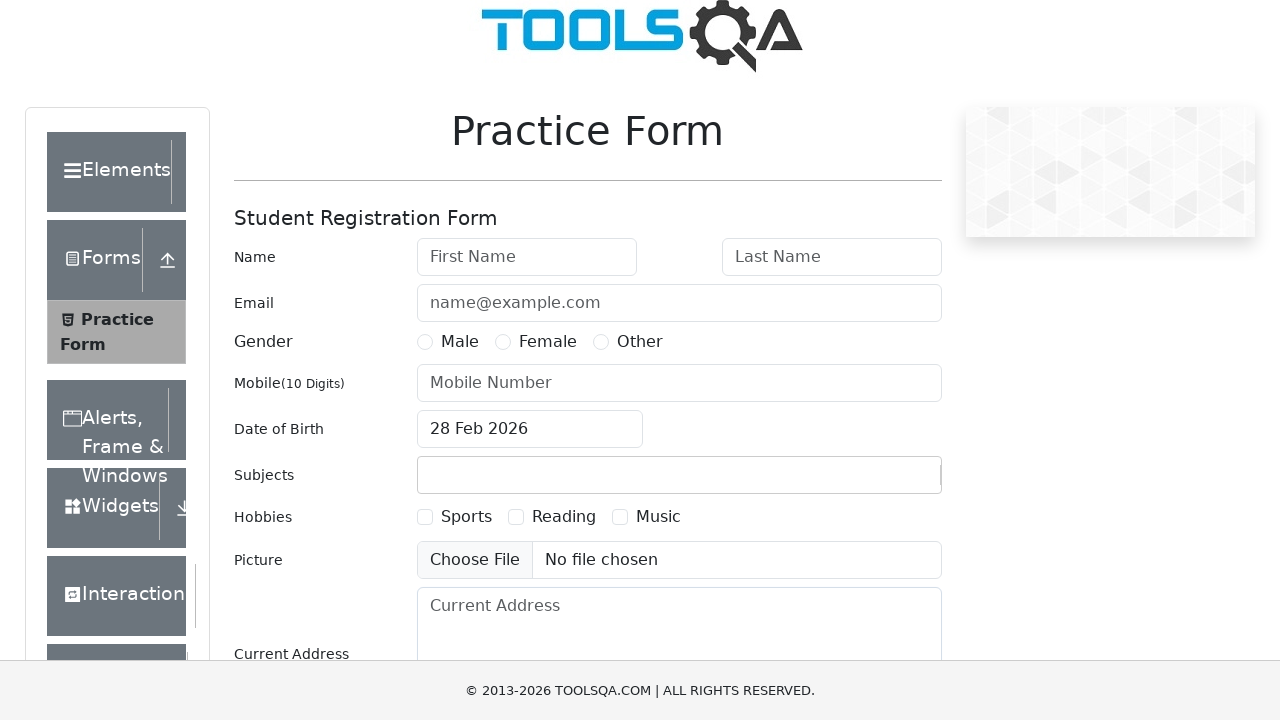

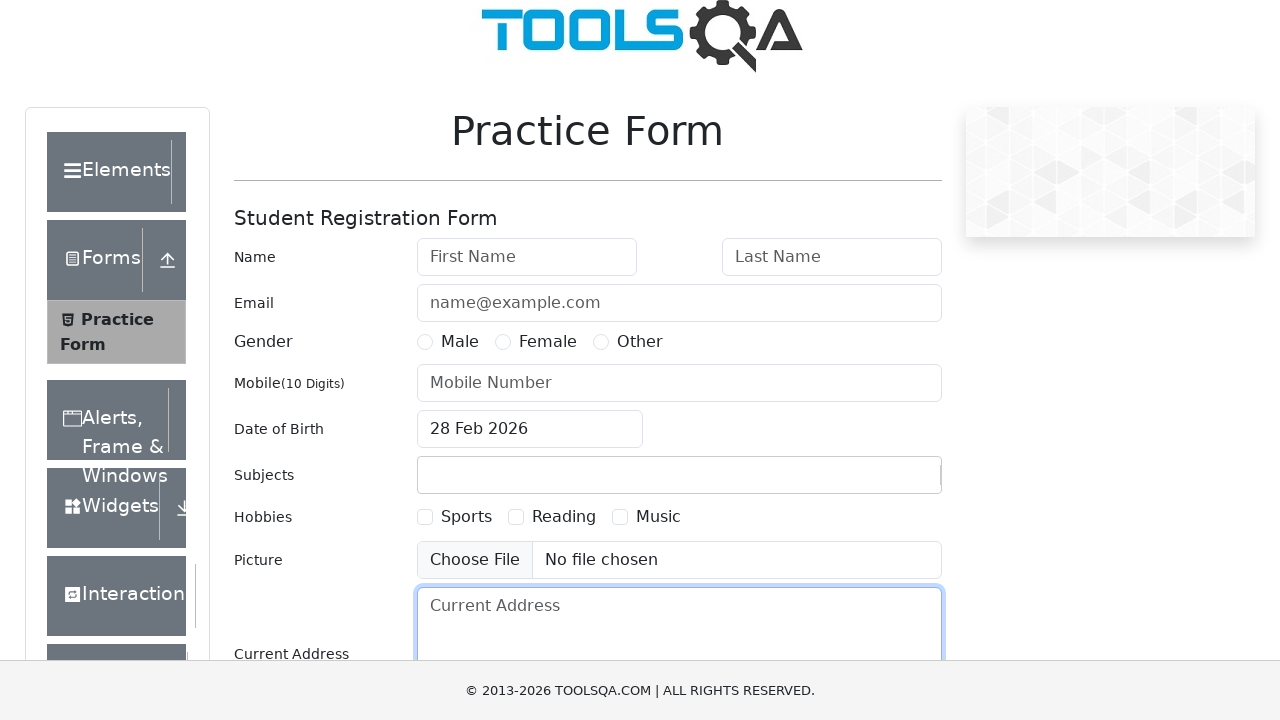